Performs mouse hover on More menu and clicks on Education option to open it in a new tab

Starting URL: https://www.santamonicafly.com/Home.aspx

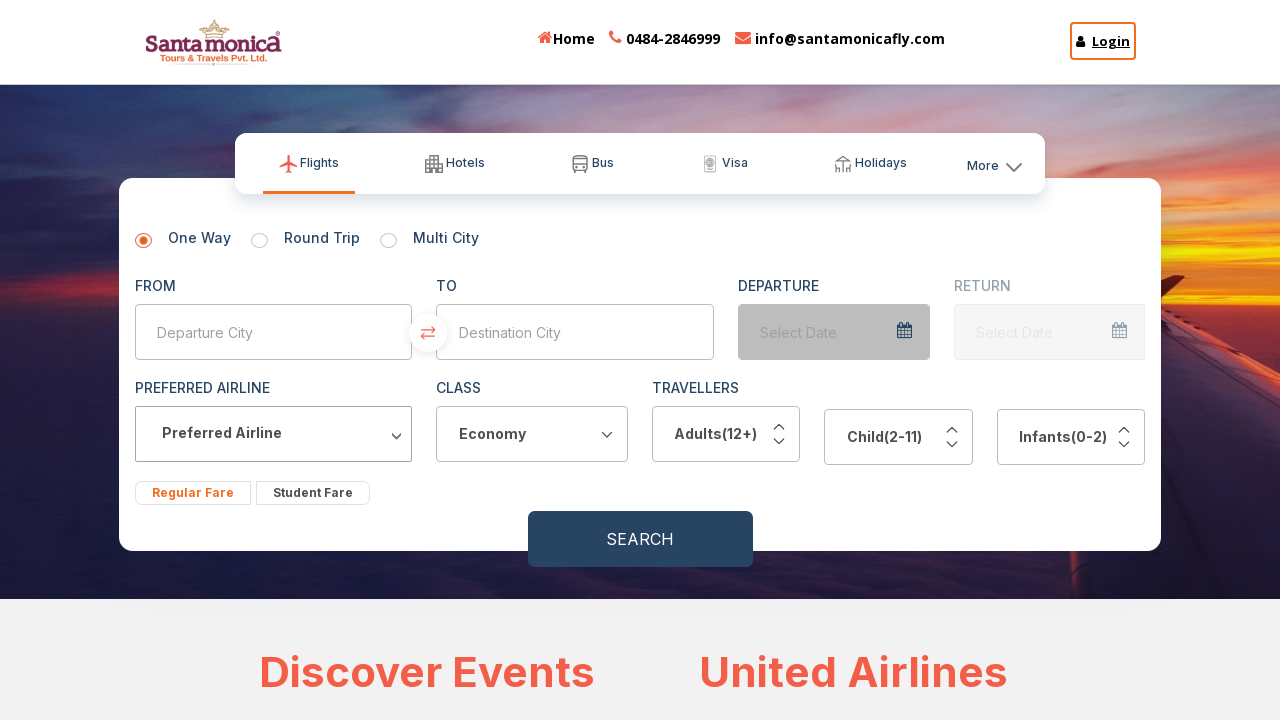

Hovered over More menu element at (998, 164) on xpath=//*[@id="menu1"]
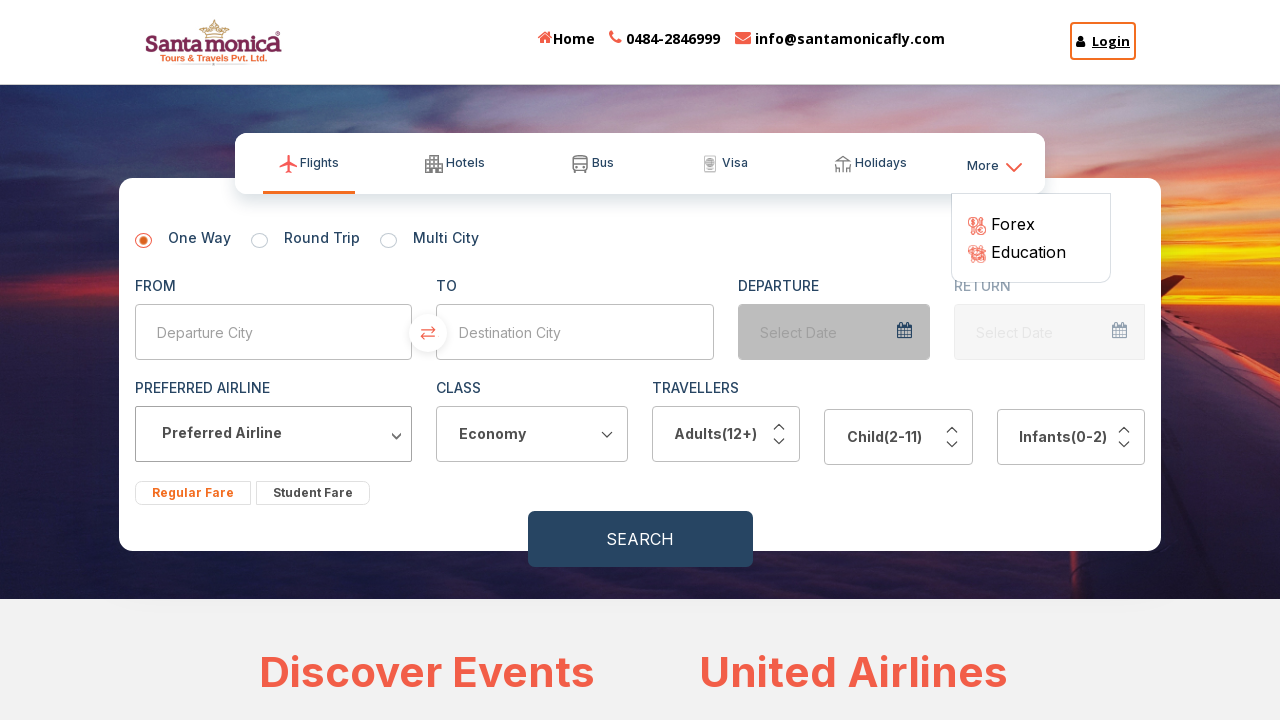

Education menu option became visible after hovering
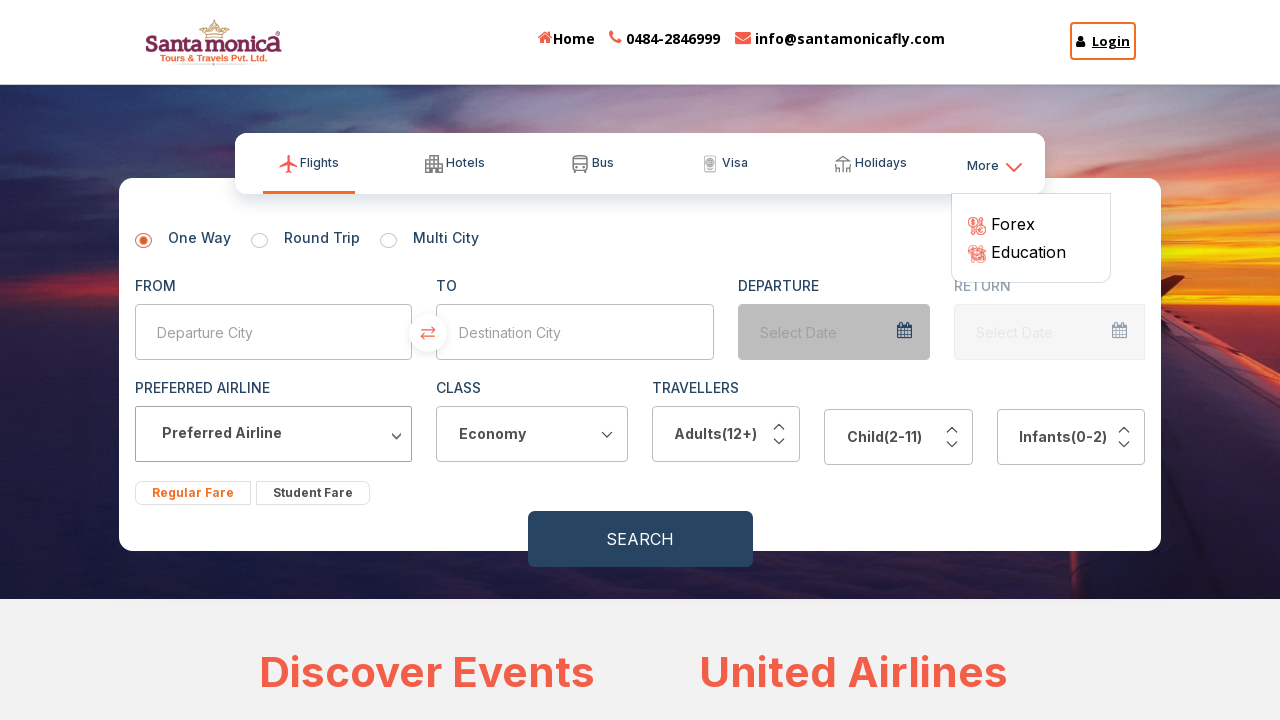

Clicked Education option to open in new tab at (977, 254) on xpath=//*[@id="nav-tab"]/div/ul/li[3]/a
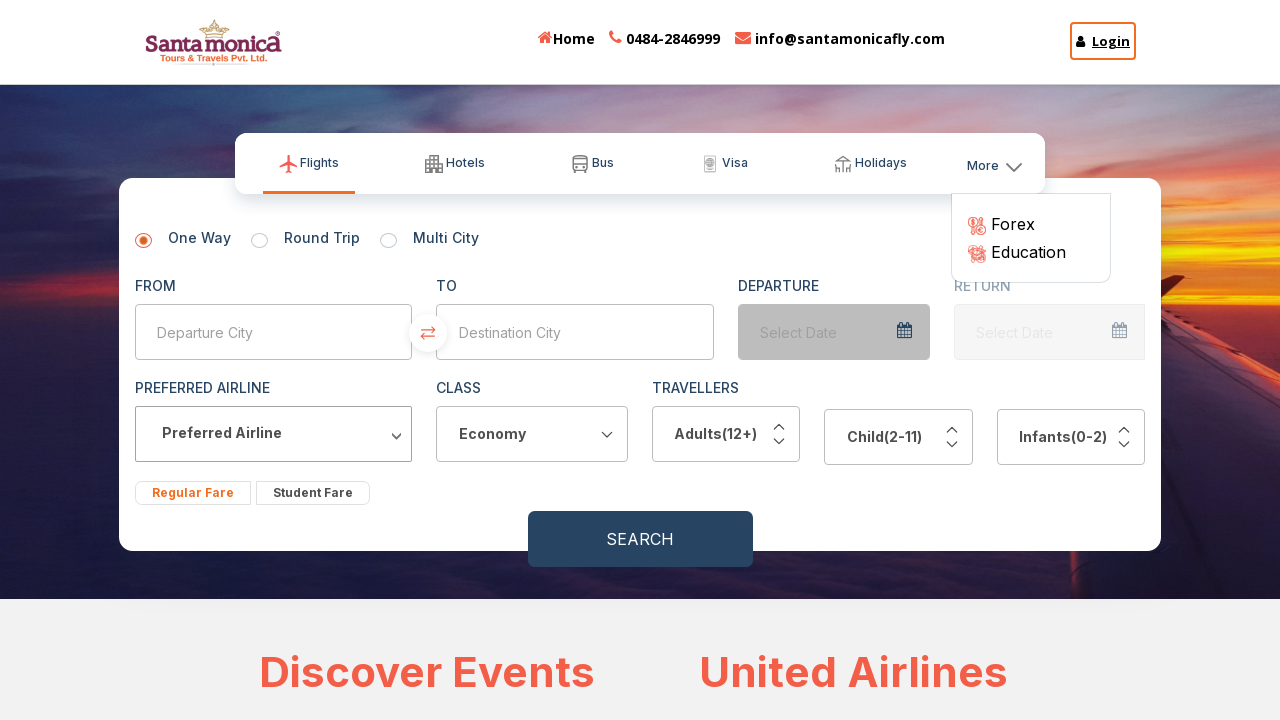

New tab loaded completely
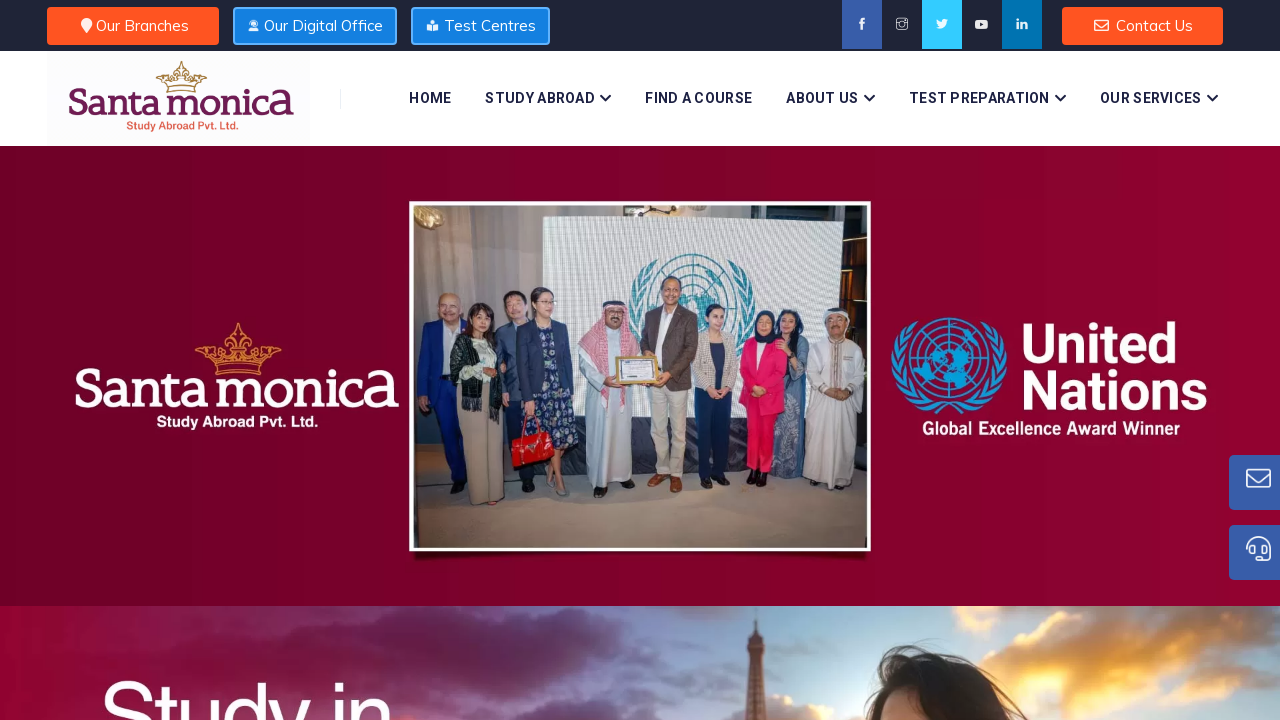

Closed the new tab
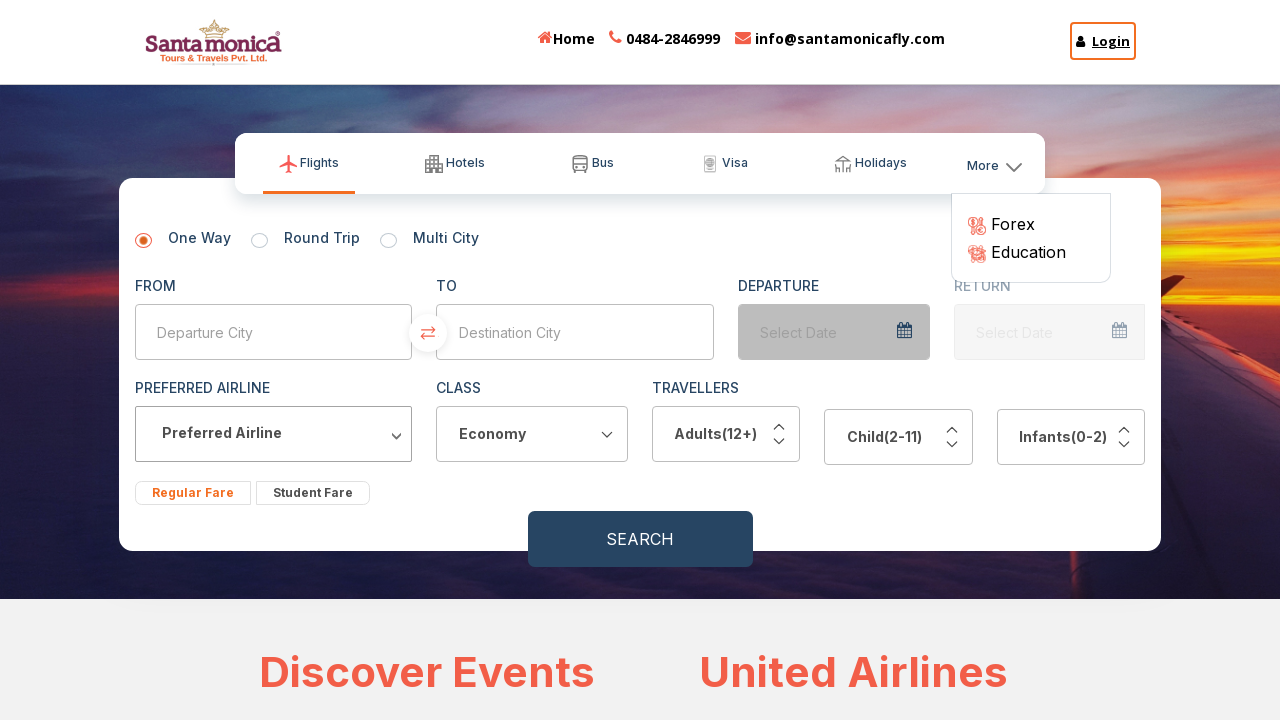

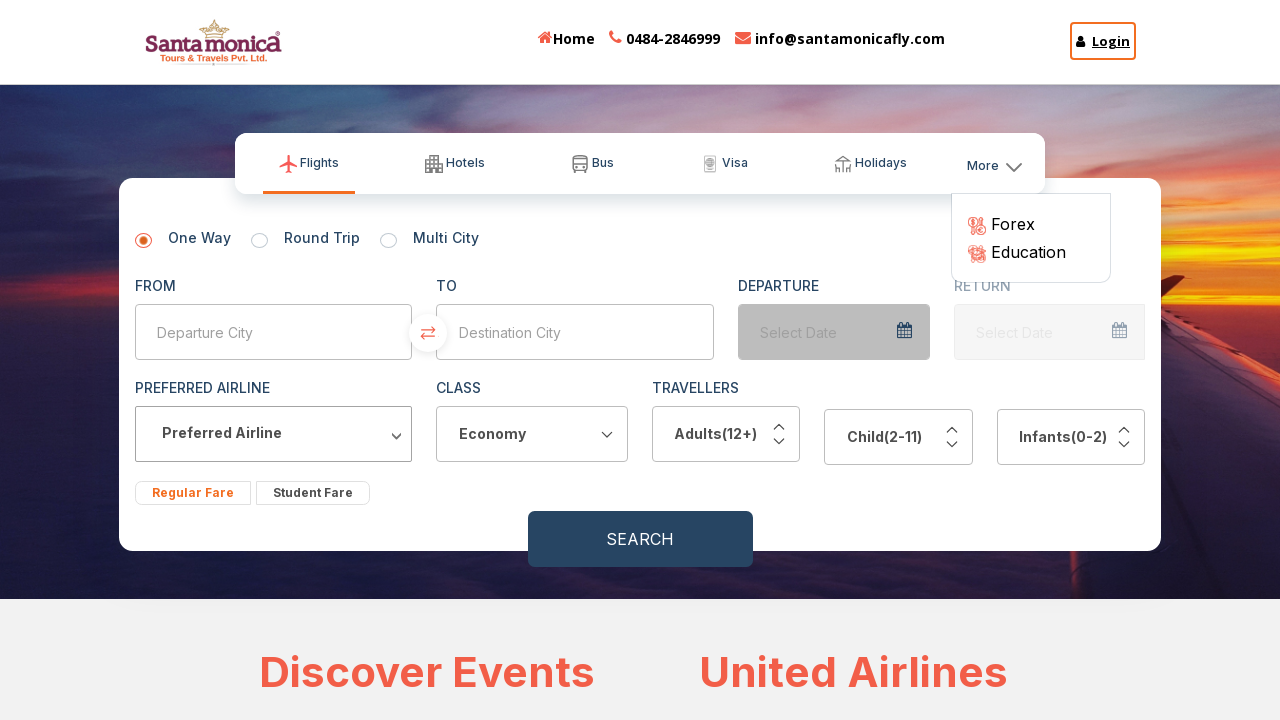